Tests text input functionality by entering a new button name and clicking a button to update its text

Starting URL: http://uitestingplayground.com/textinput

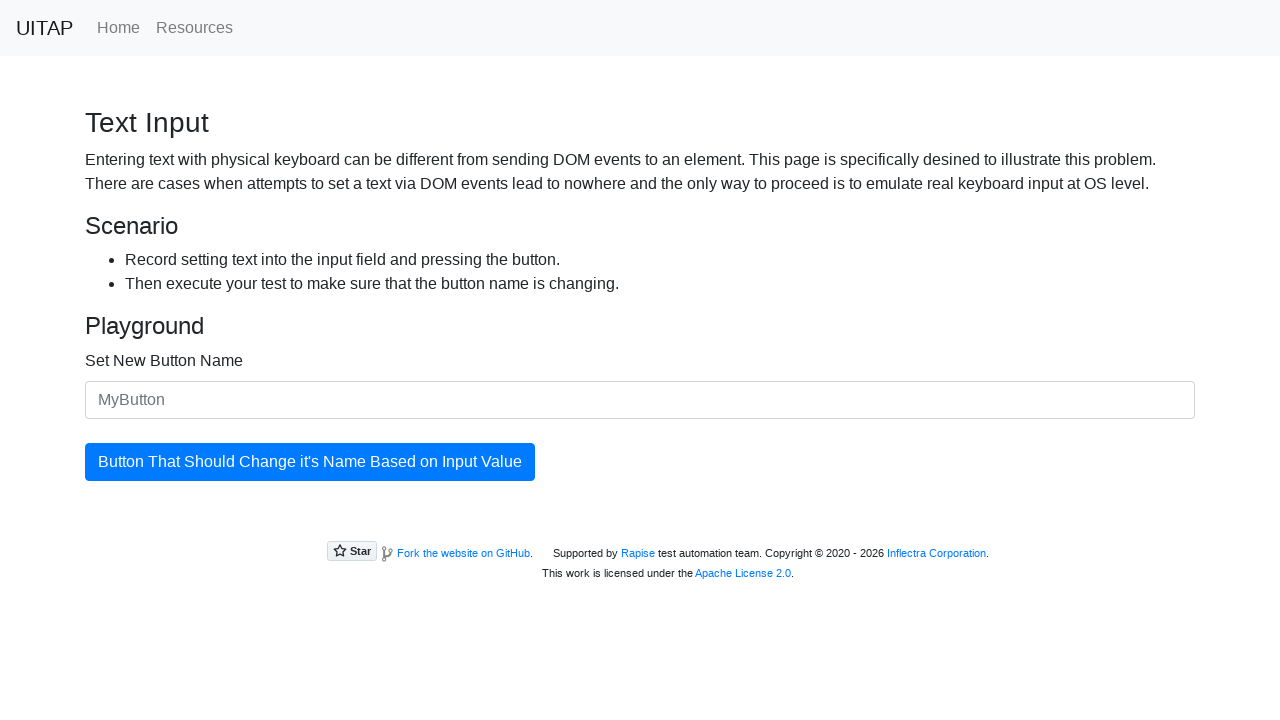

Entered 'SkyPro' as new button name in text input field on #newButtonName
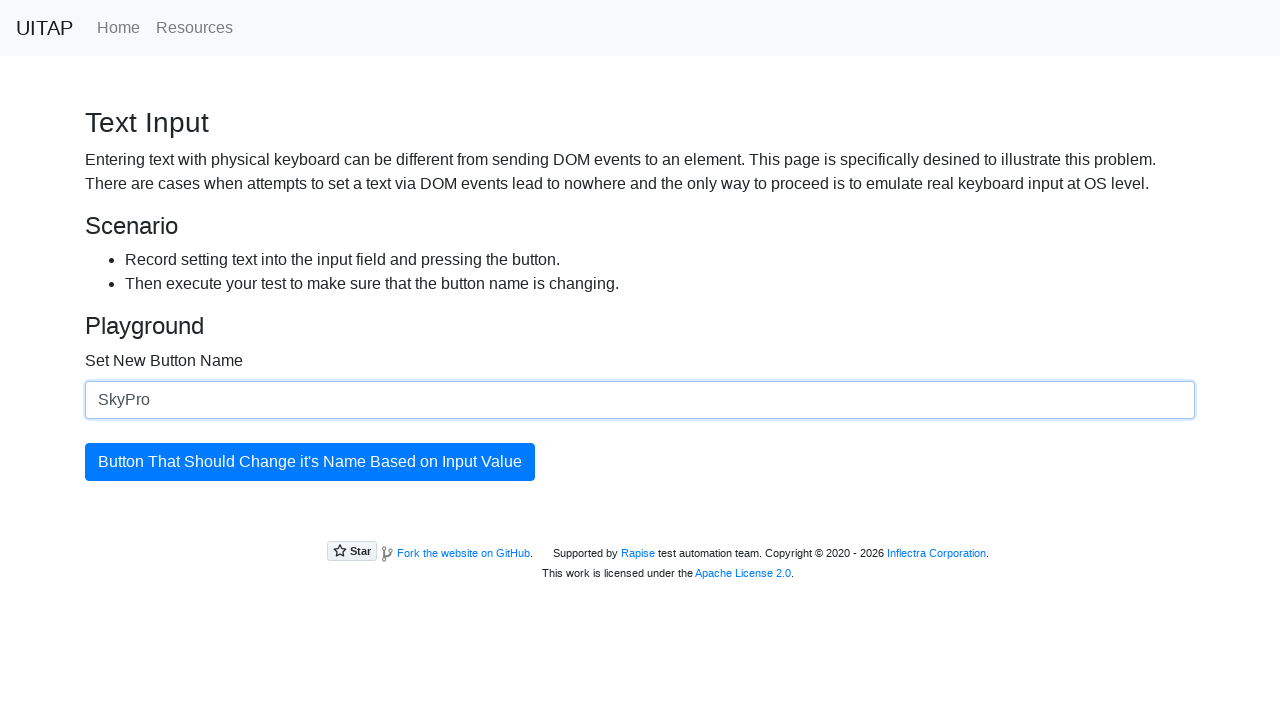

Clicked the update button to apply new button name at (310, 462) on #updatingButton
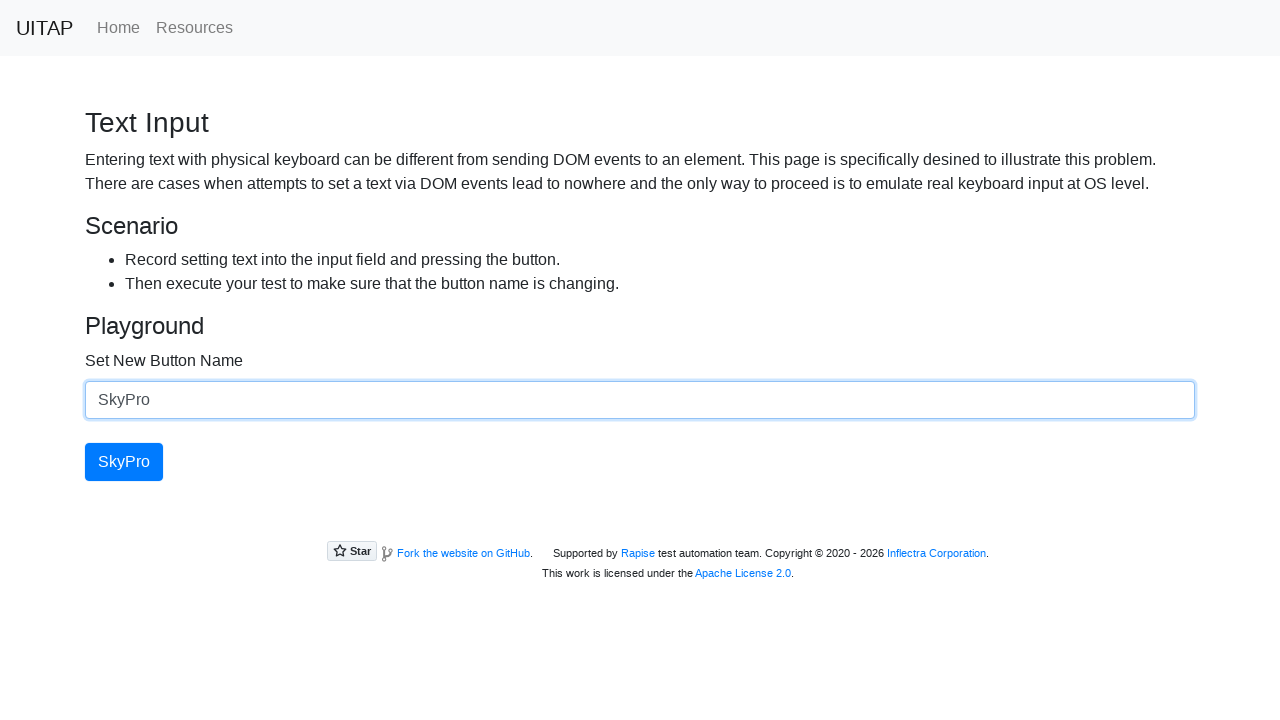

Verified that the button element is present after update
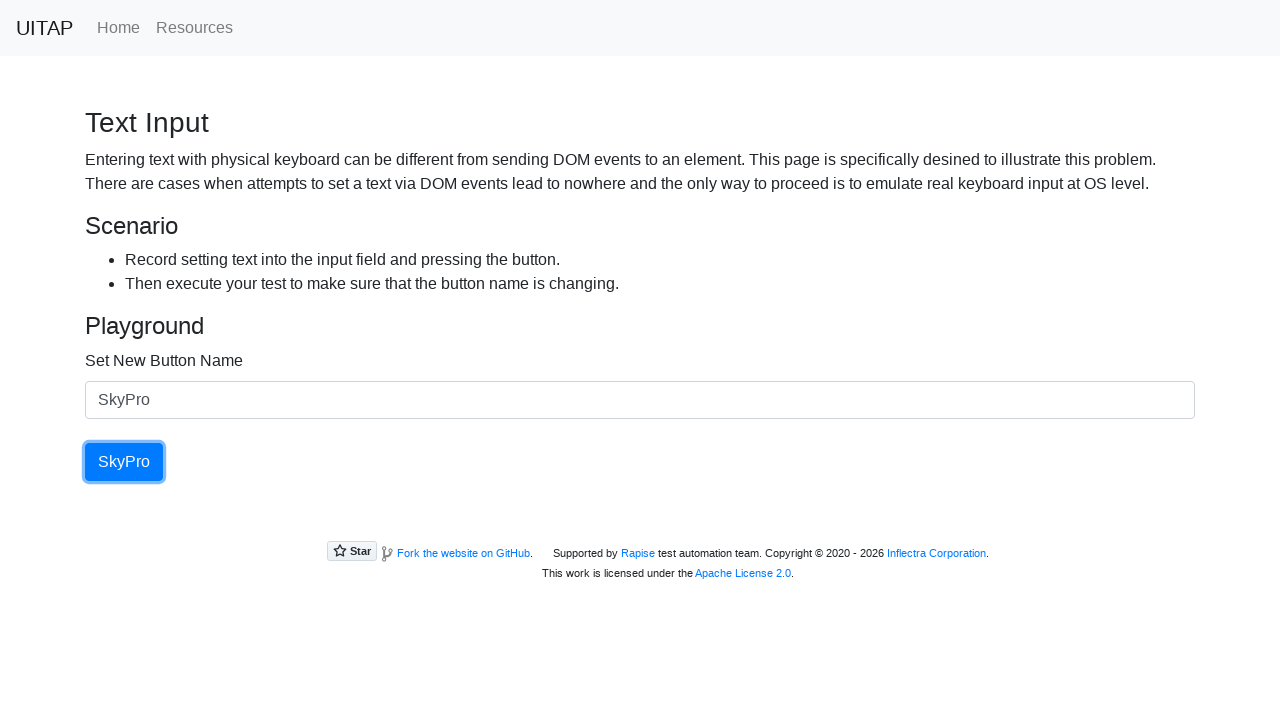

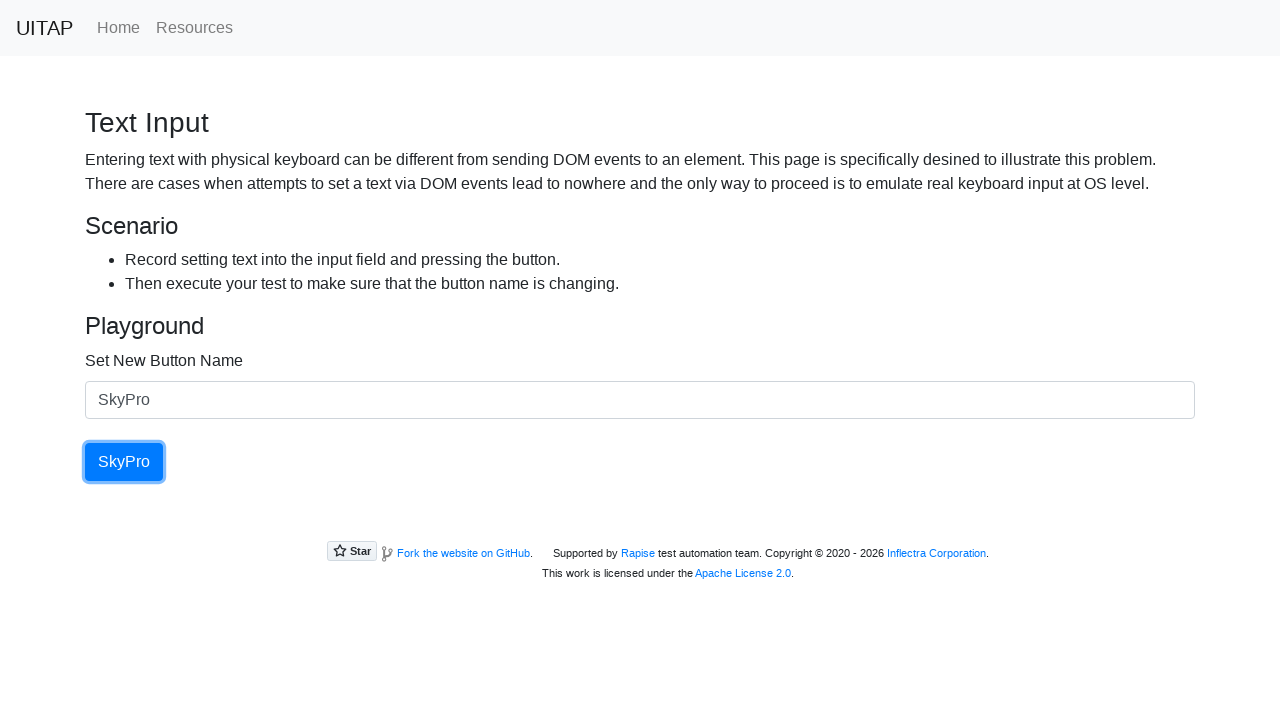